Tests jQuery UI menu by hovering over the "Music" menu item within an iframe and verifying the element state

Starting URL: https://jqueryui.com/menu/

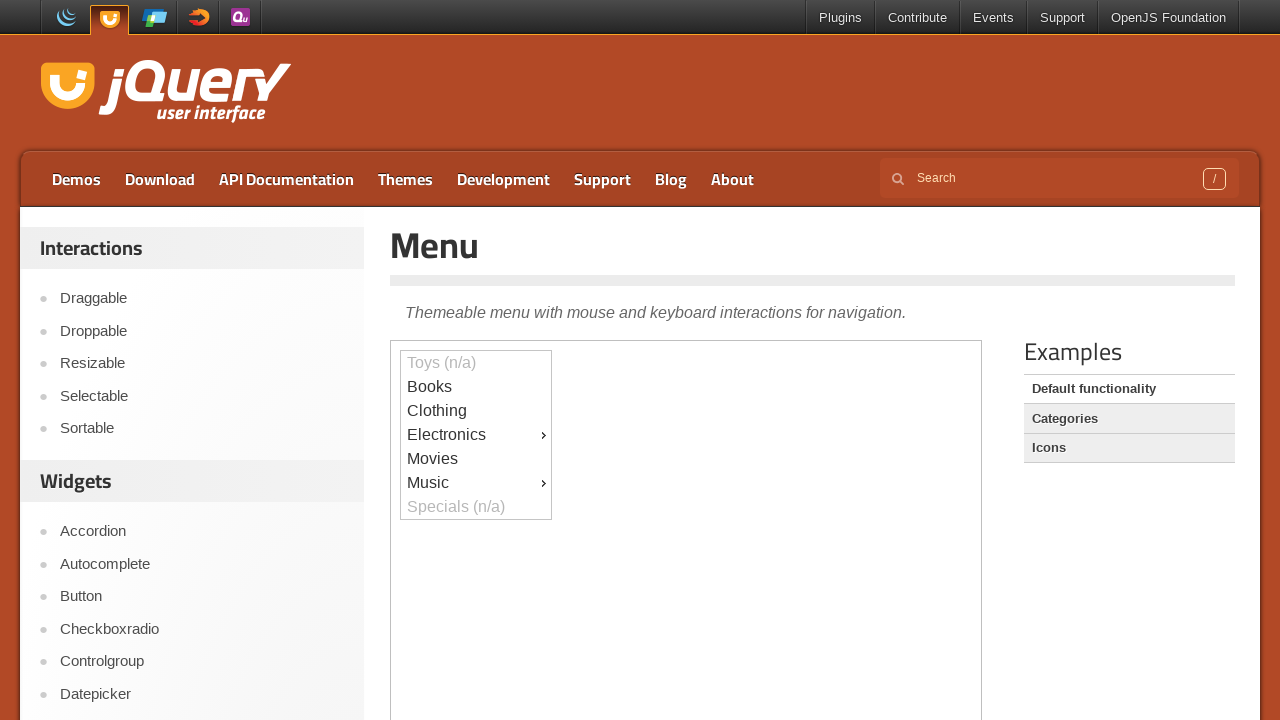

Located the first iframe on the page
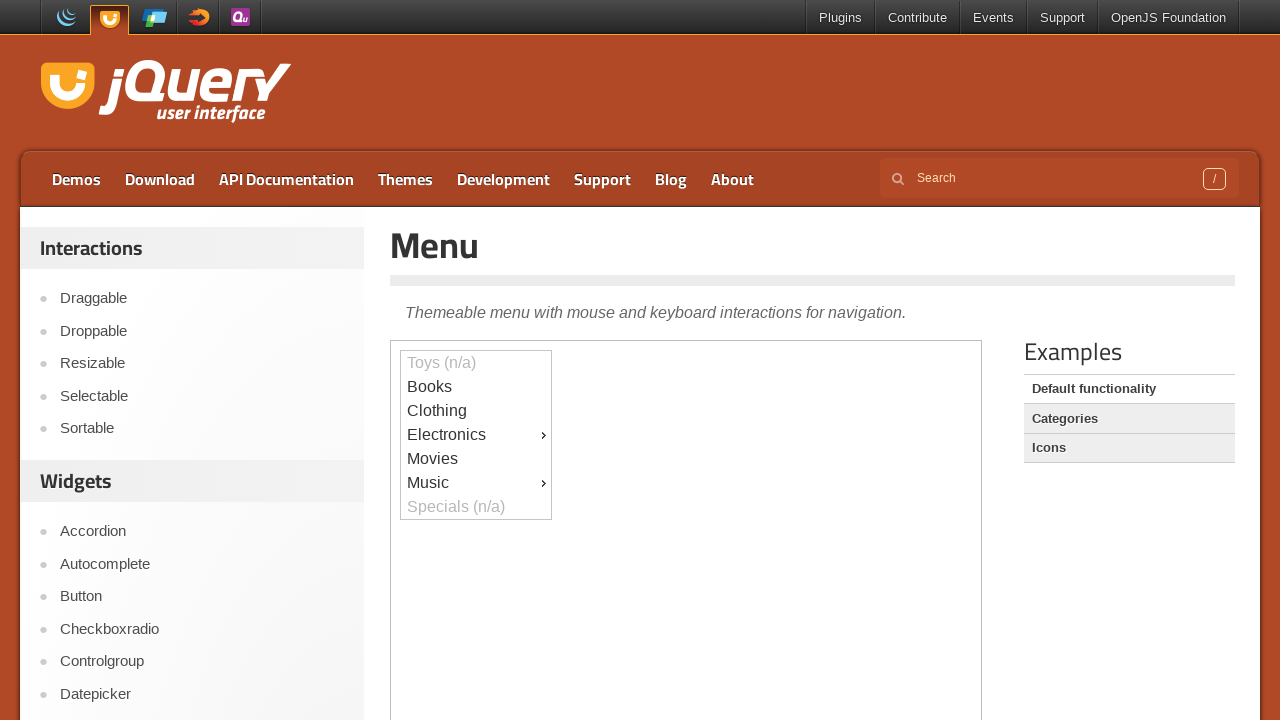

Hovered over the Music menu item (ui-id-9) at (476, 483) on iframe >> nth=0 >> internal:control=enter-frame >> #ui-id-9
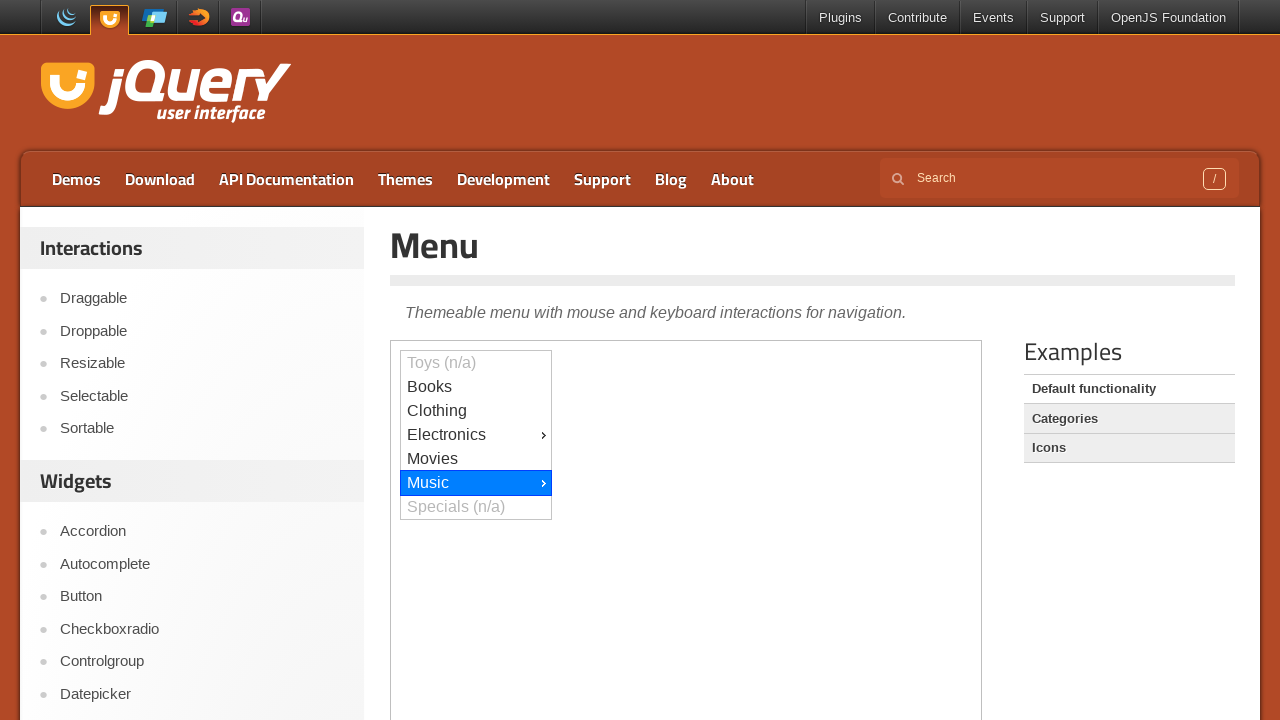

Waited 500ms for hover state to apply
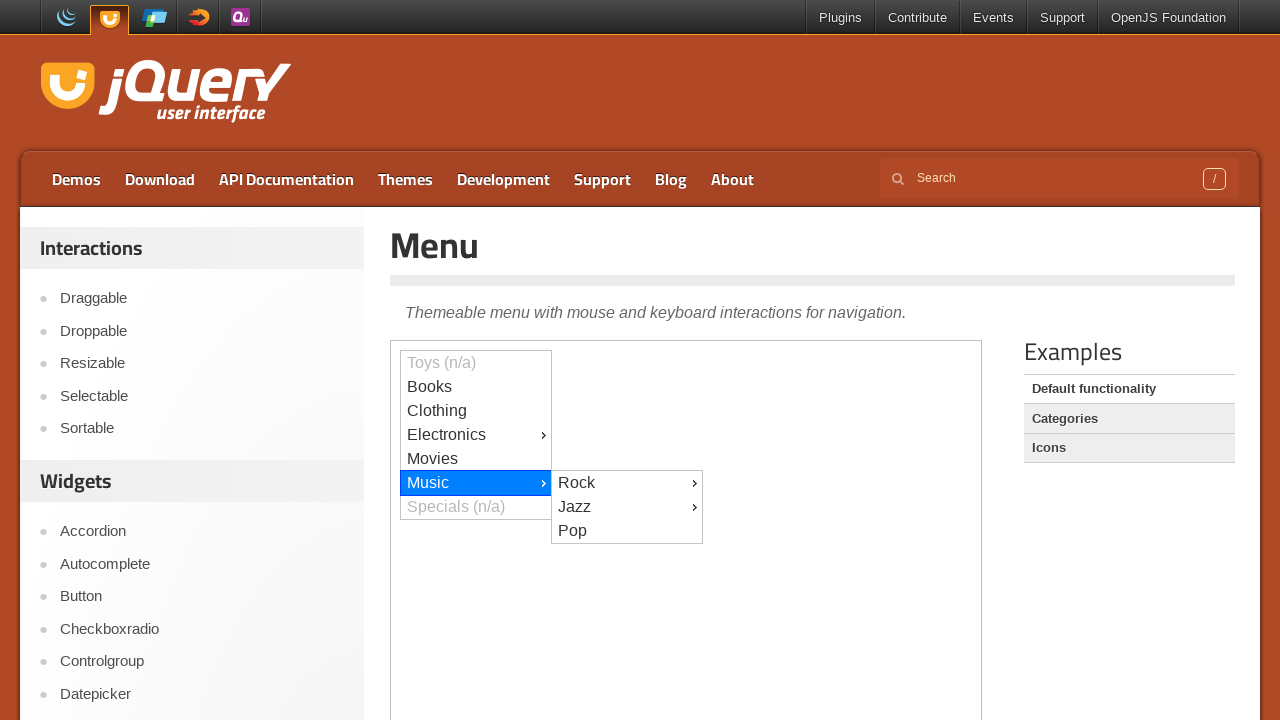

Located Music menu item element for verification
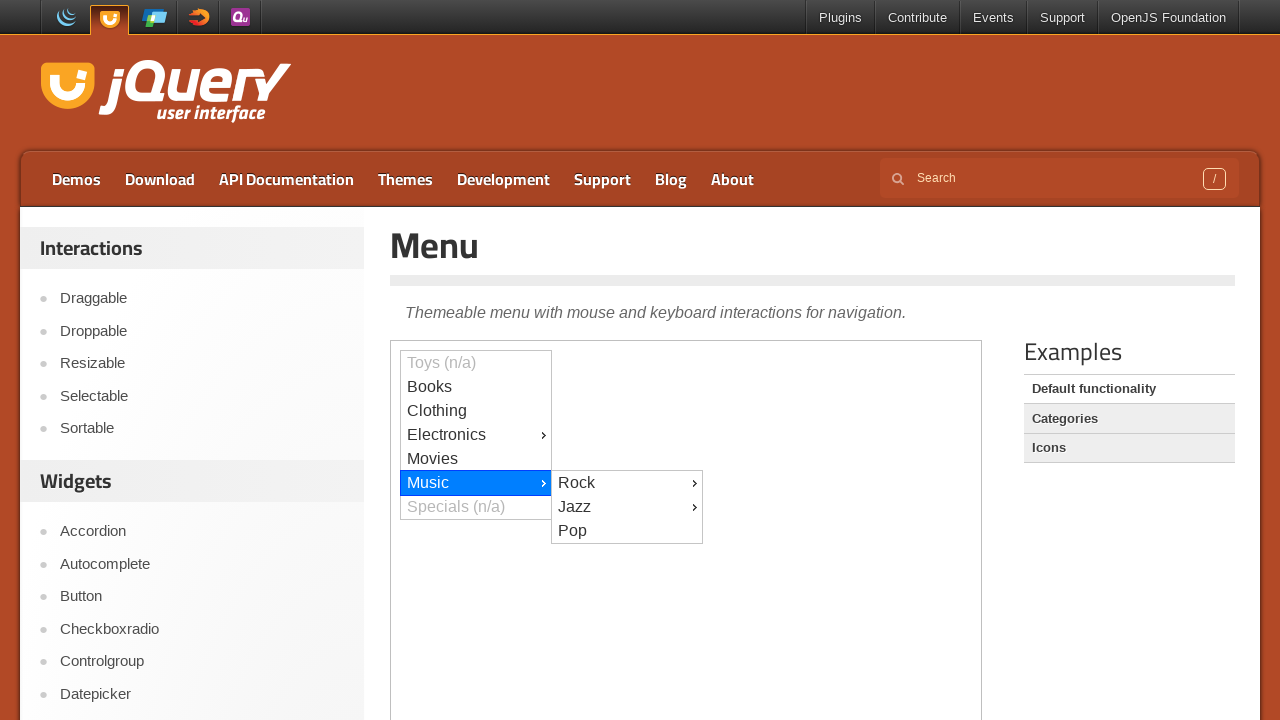

Retrieved class attribute: 'ui-menu-item-wrapper ui-state-active'
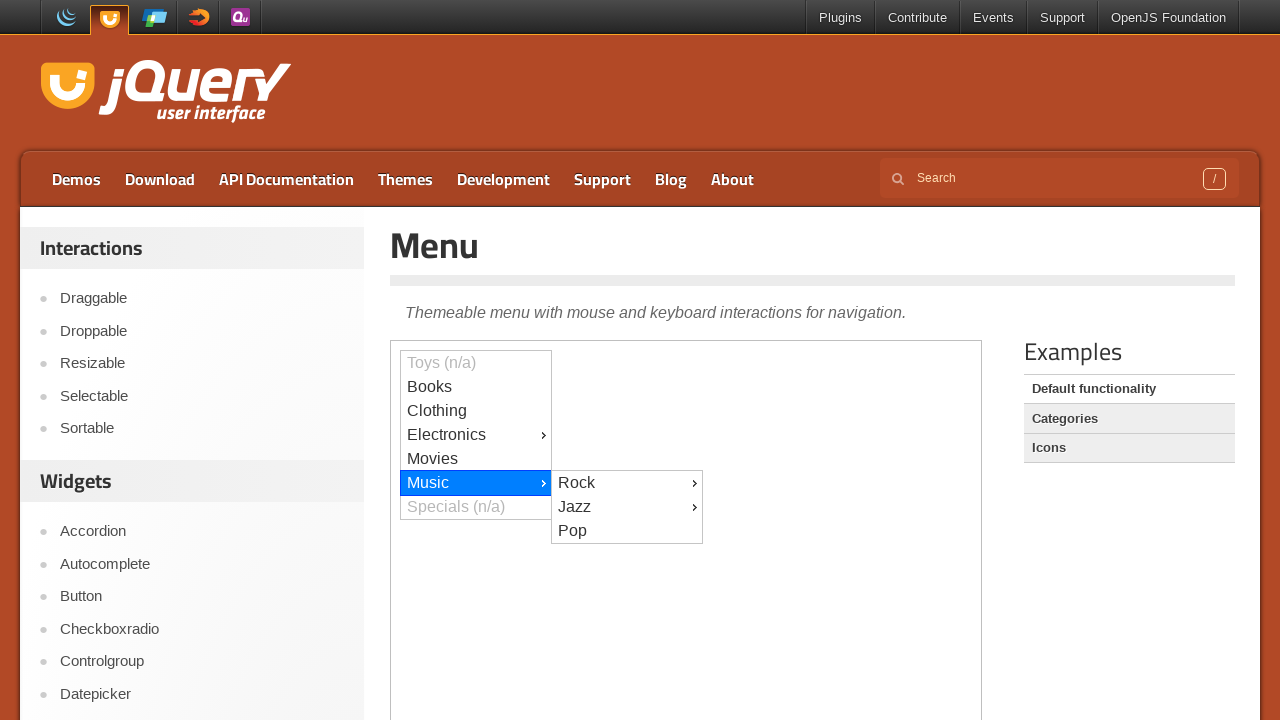

Verified that 'ui-menu-item-wrapper' class is present in Music menu item
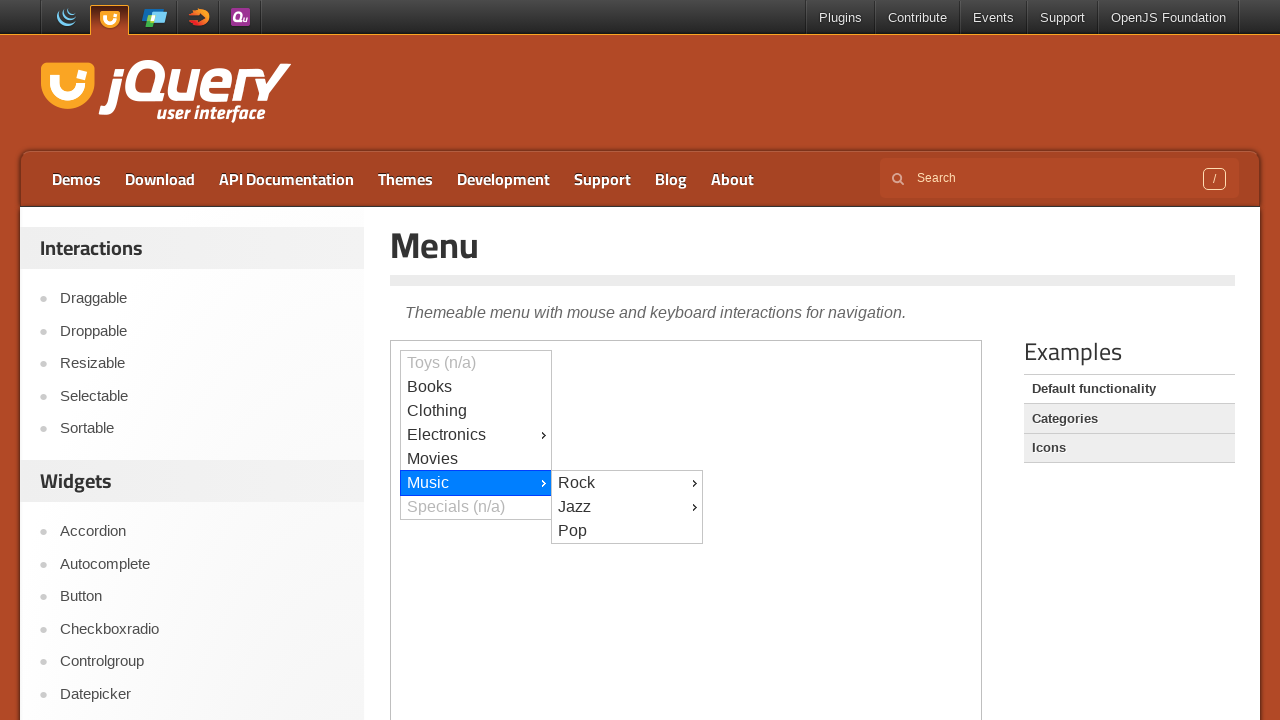

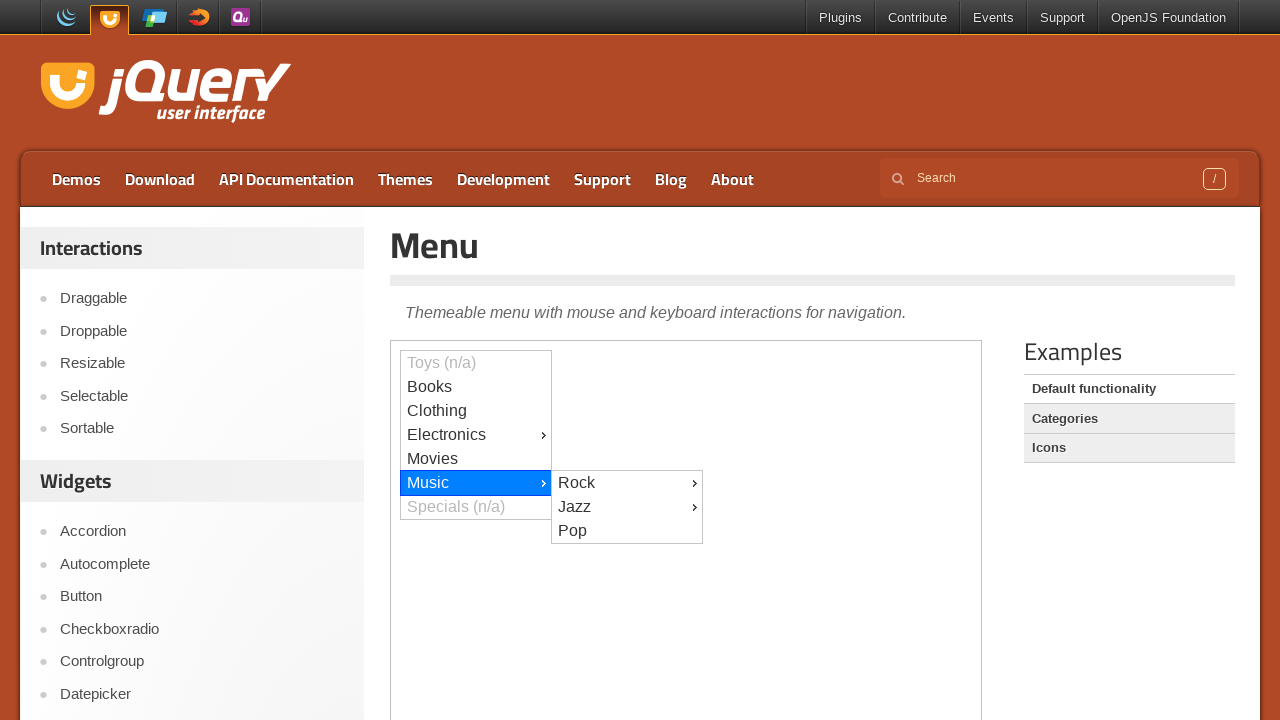